Tests a dependent dropdown list demo page by clicking on the country dropdown and verifying that dropdown options are present.

Starting URL: https://phppot.com/demo/jquery-dependent-dropdown-list-countries-and-states/

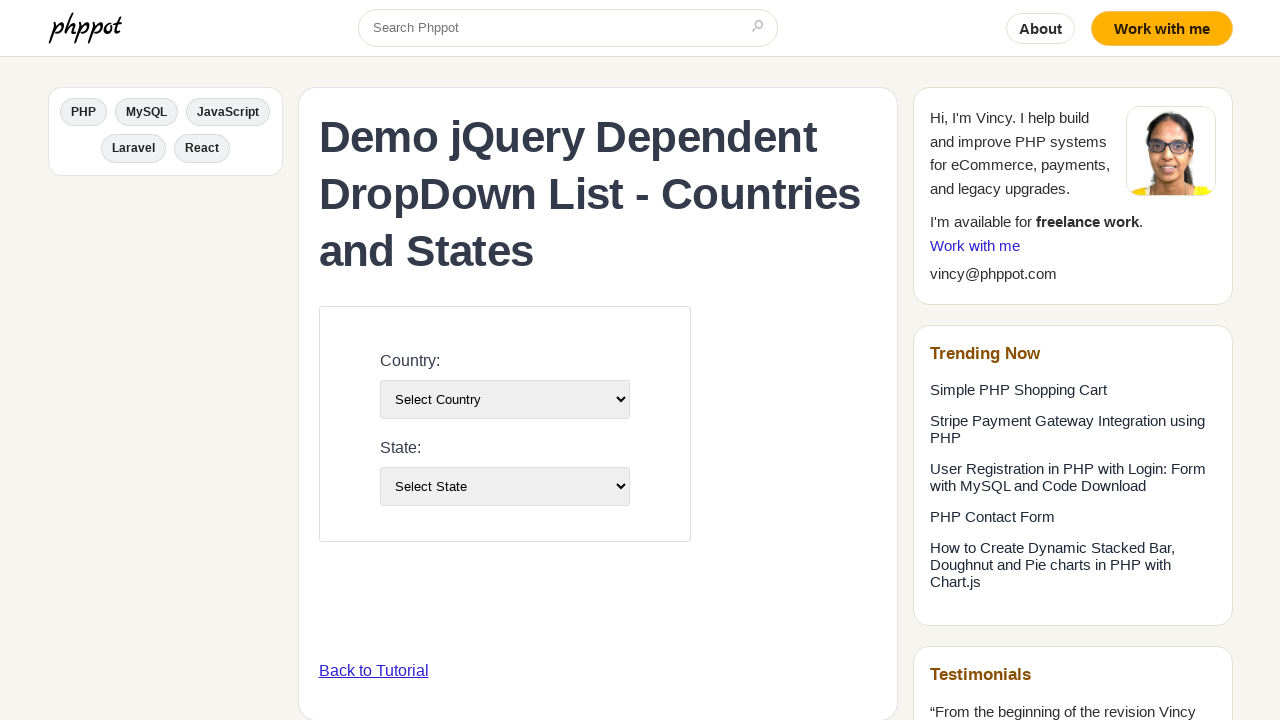

Clicked on the country dropdown to open it at (504, 399) on select#country-list
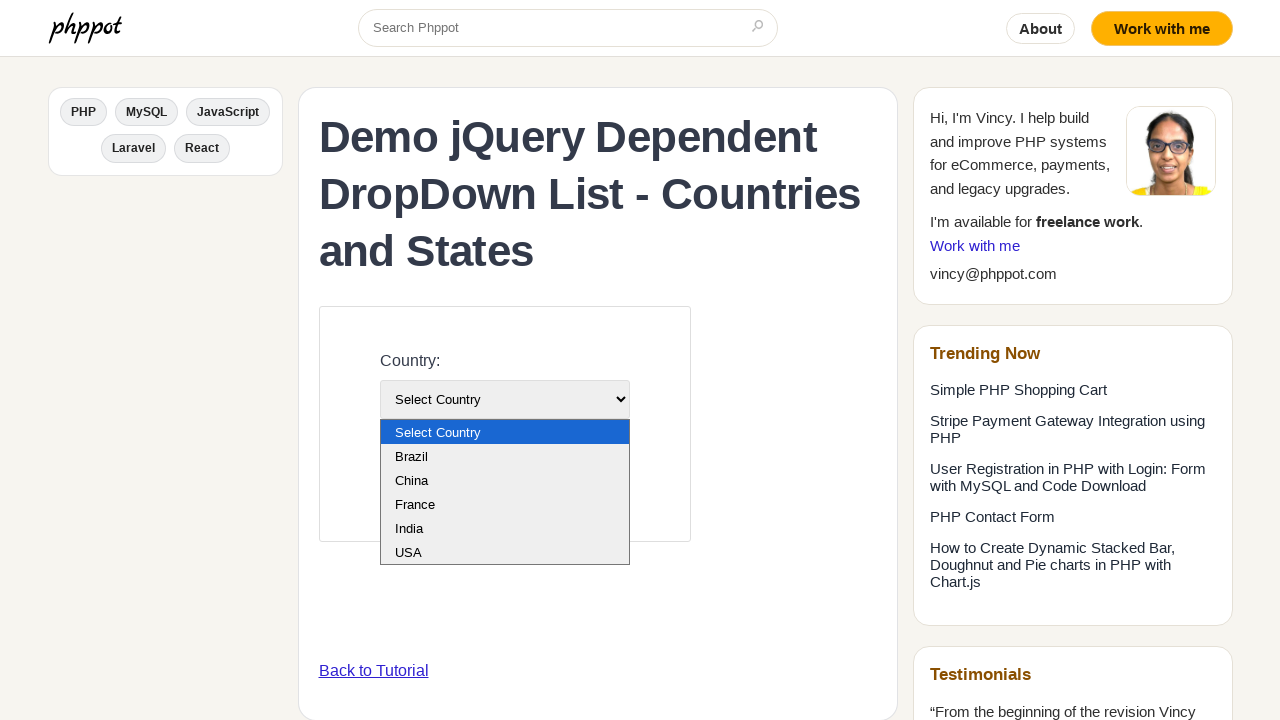

Verified dropdown options are present by waiting for row element
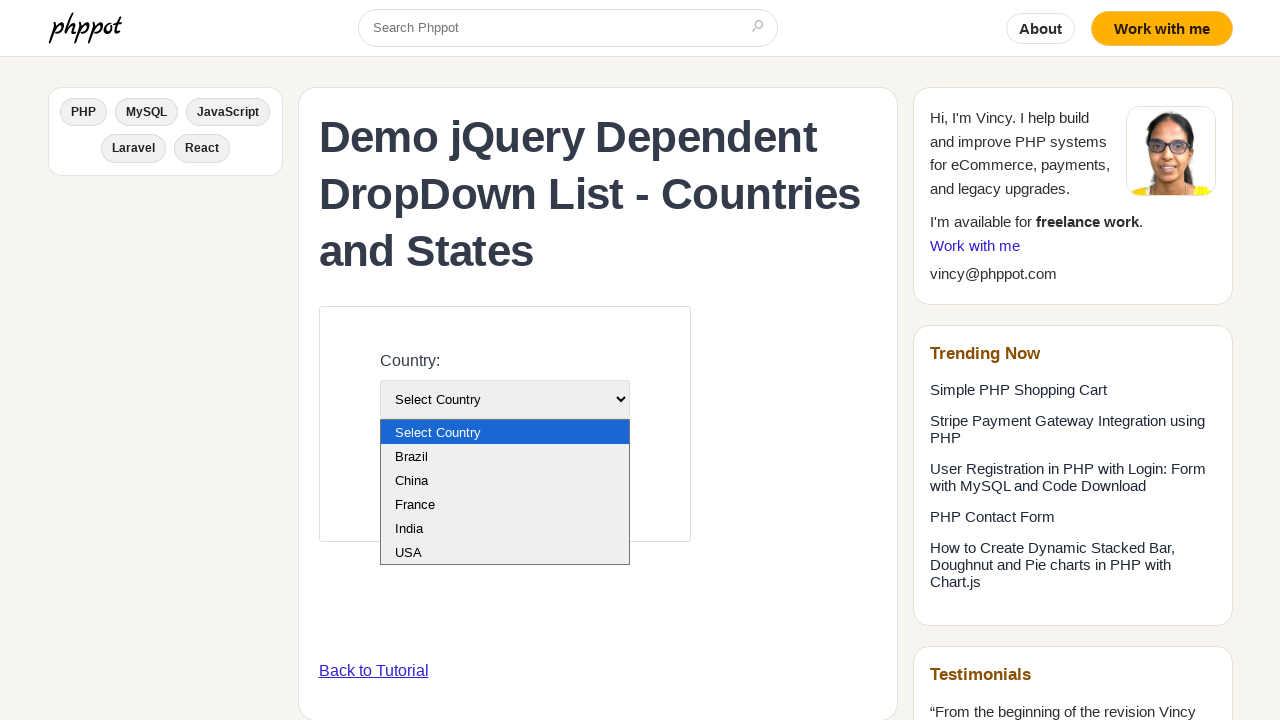

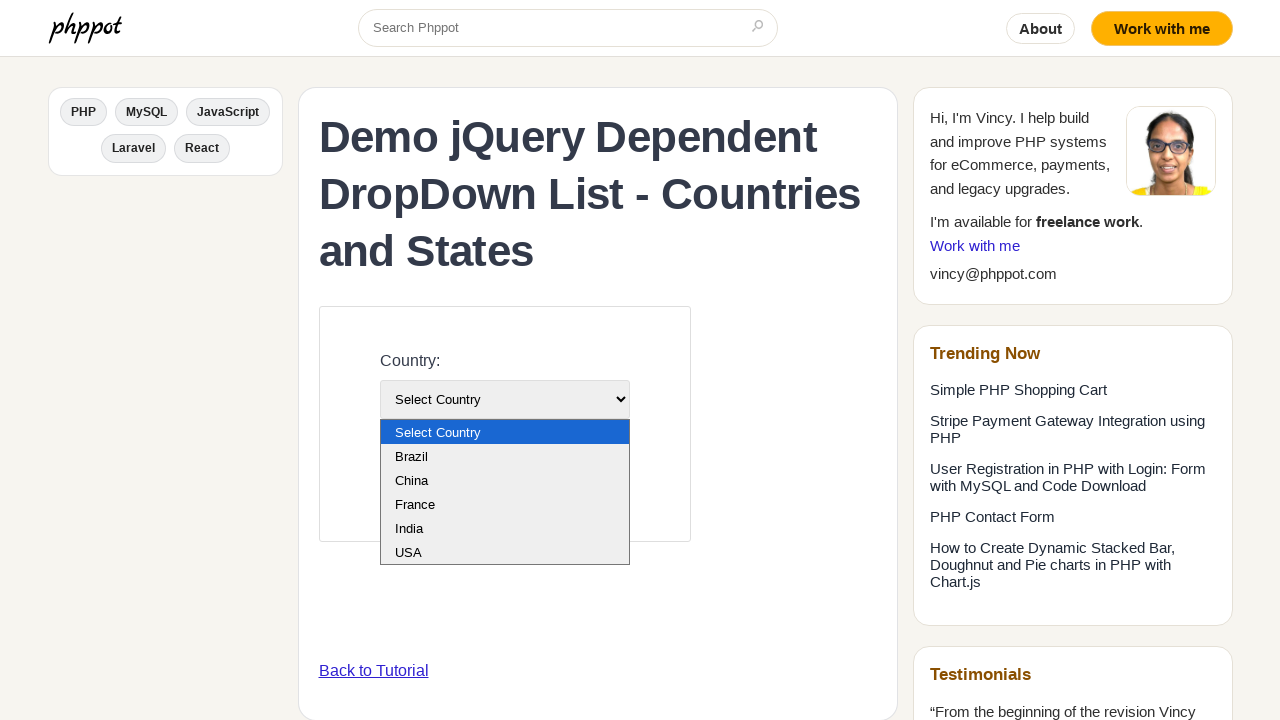